Fills a name field in an Angular practice form with a course name

Starting URL: https://rahulshettyacademy.com/angularpractice/

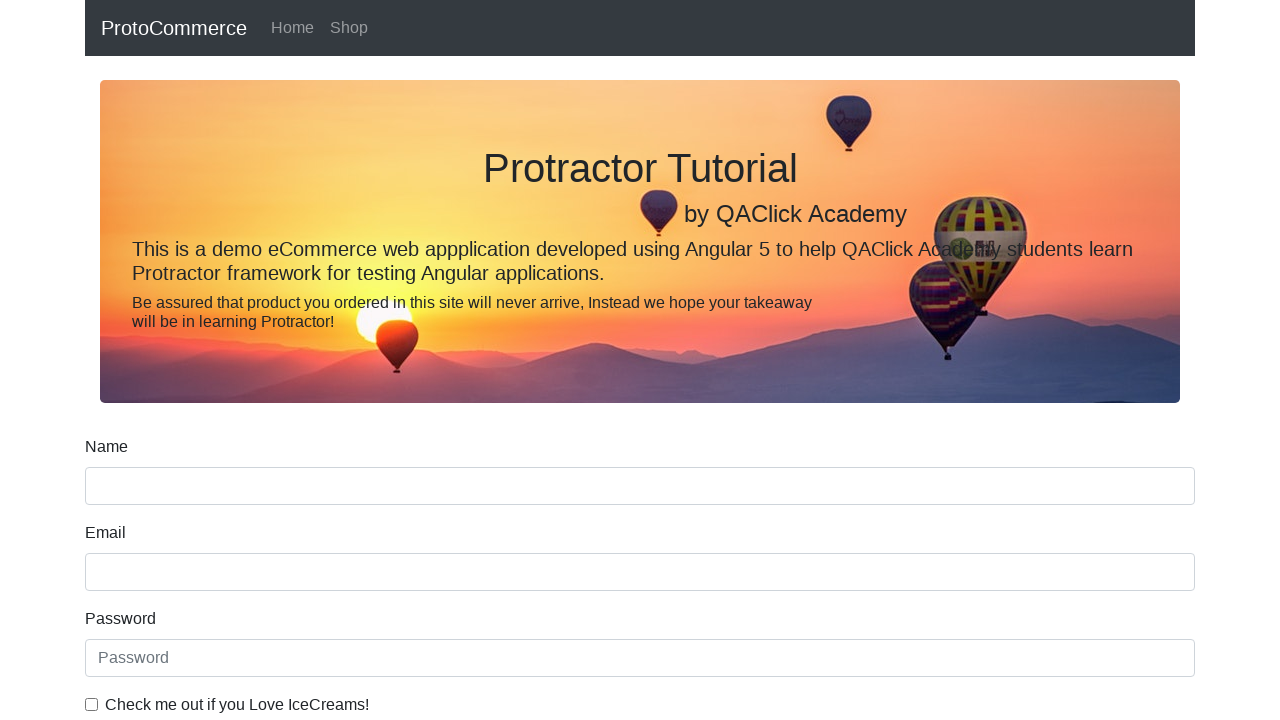

Filled name field with course name 'Learn API Automation Testing' on [name='name']
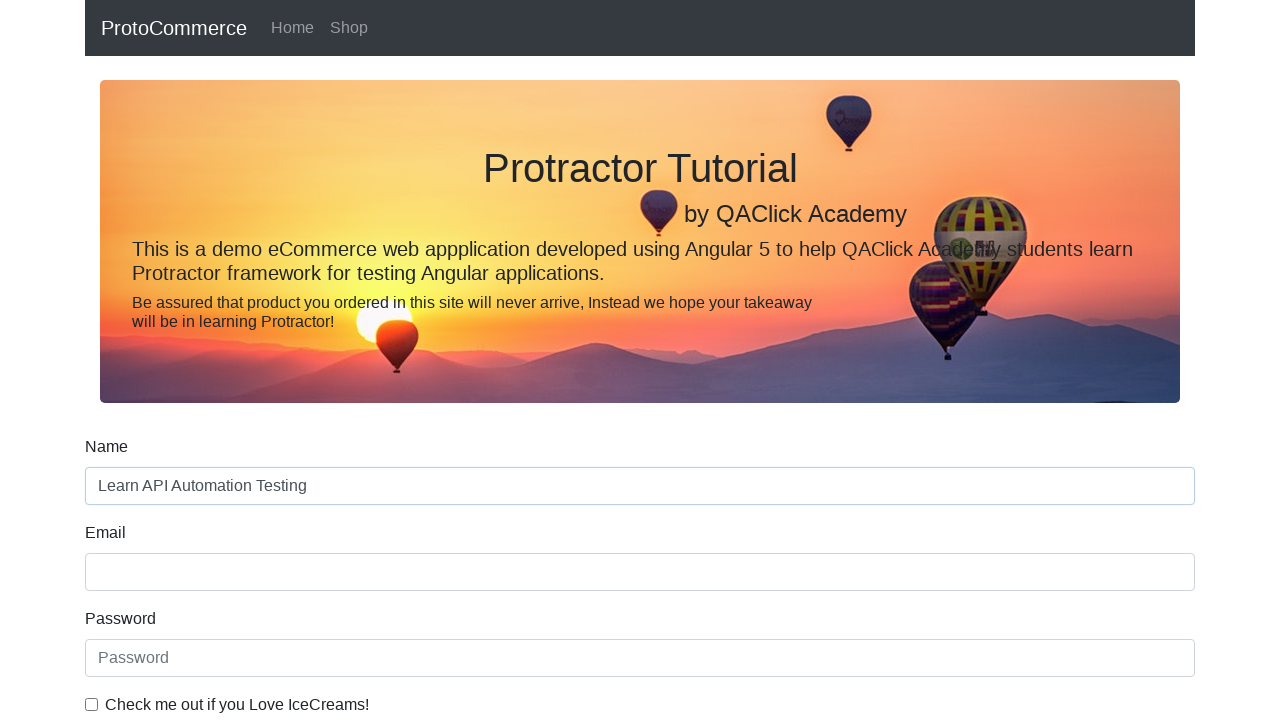

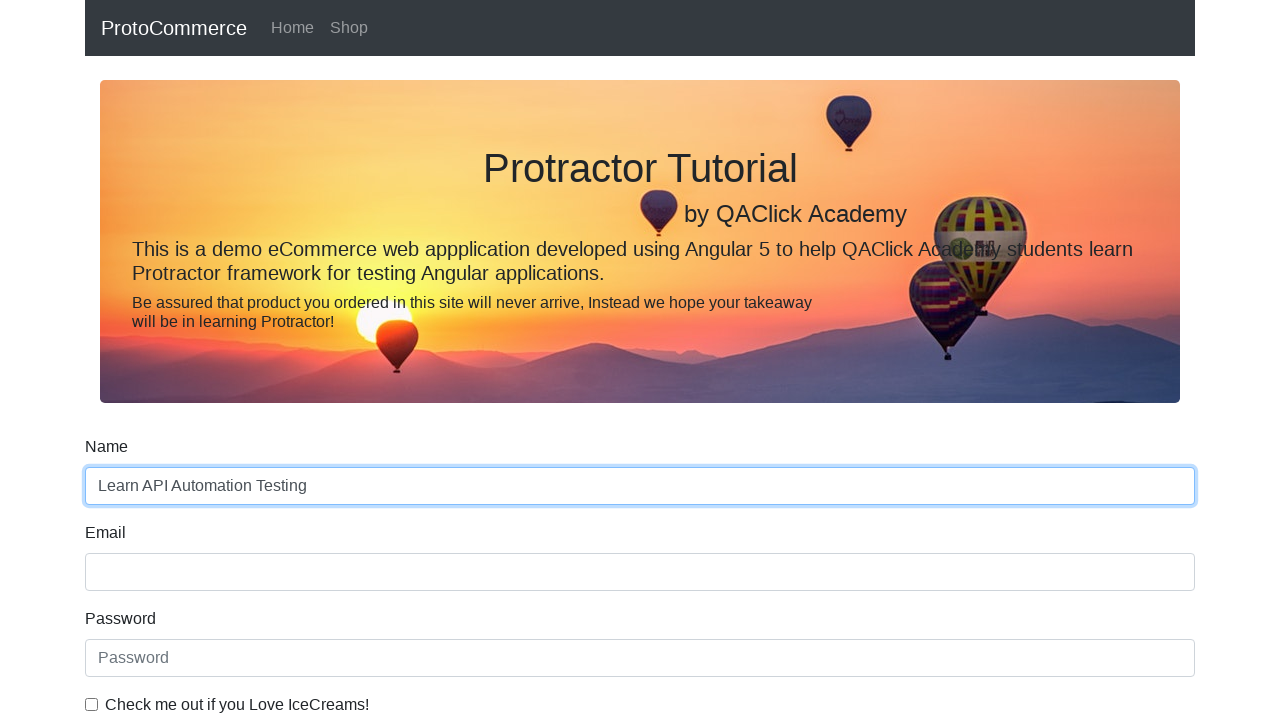